Tests registration form with mixed case, special characters, and numbers (length < 50) in the username field.

Starting URL: https://buggy.justtestit.org/register

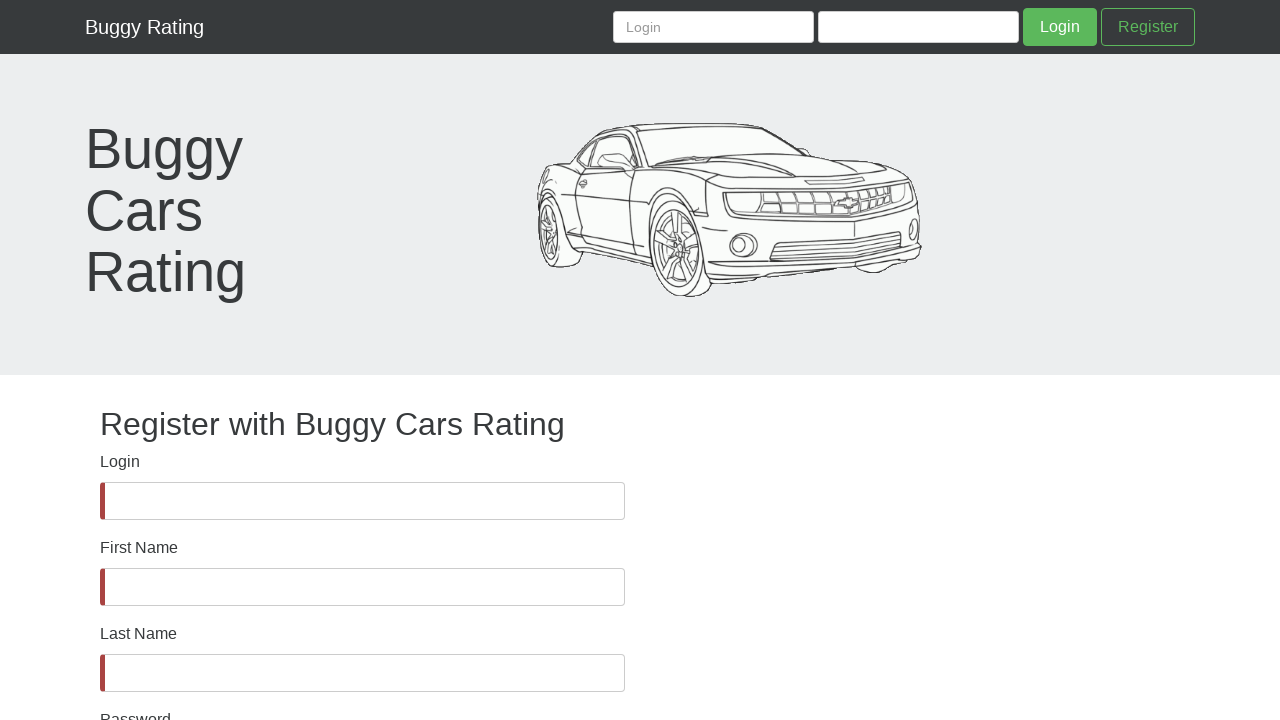

Waited for username field to be present in DOM
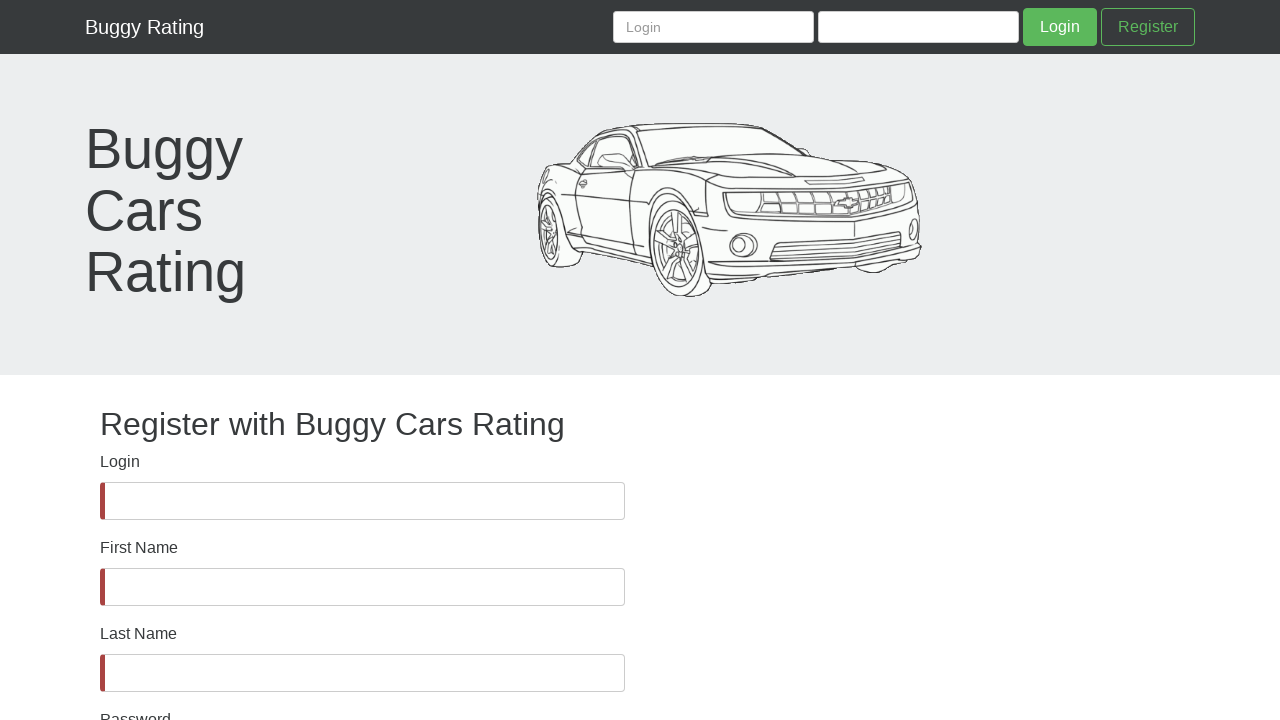

Verified username field is visible
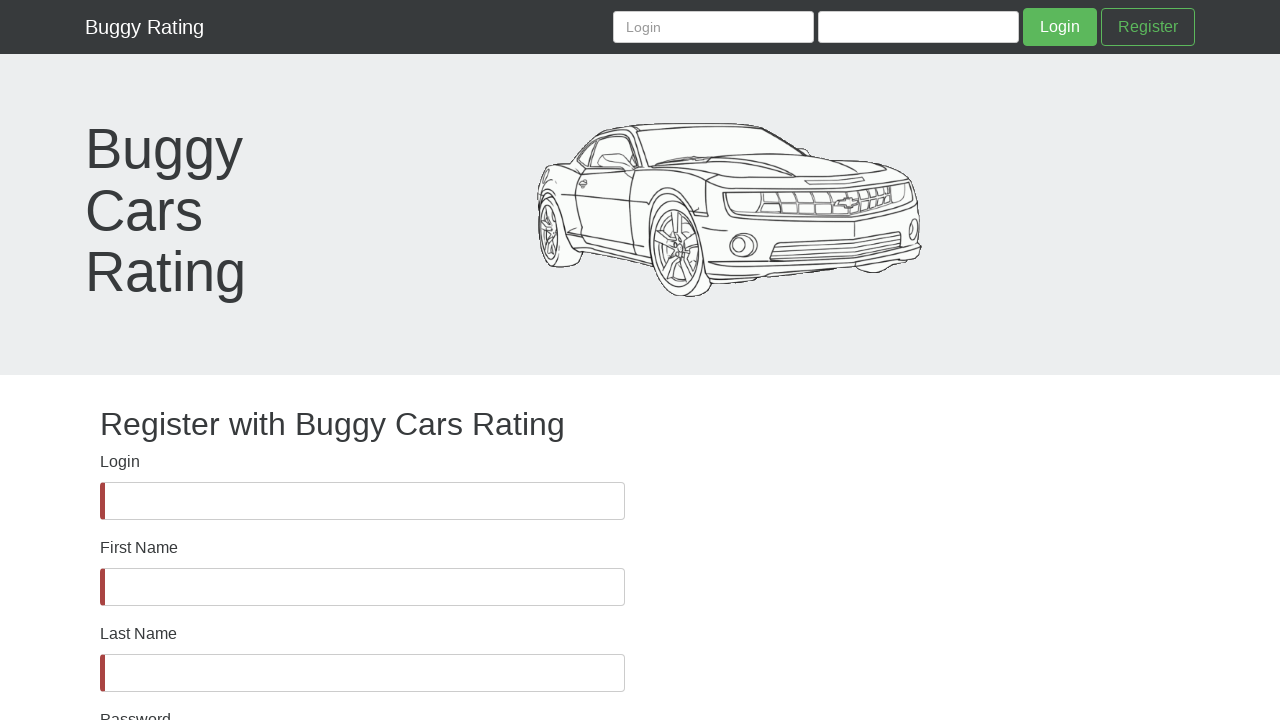

Filled username field with mixed case, special characters, and numbers (jijrrjfjfHDBIEDHUIE@#$%^&234) on #username
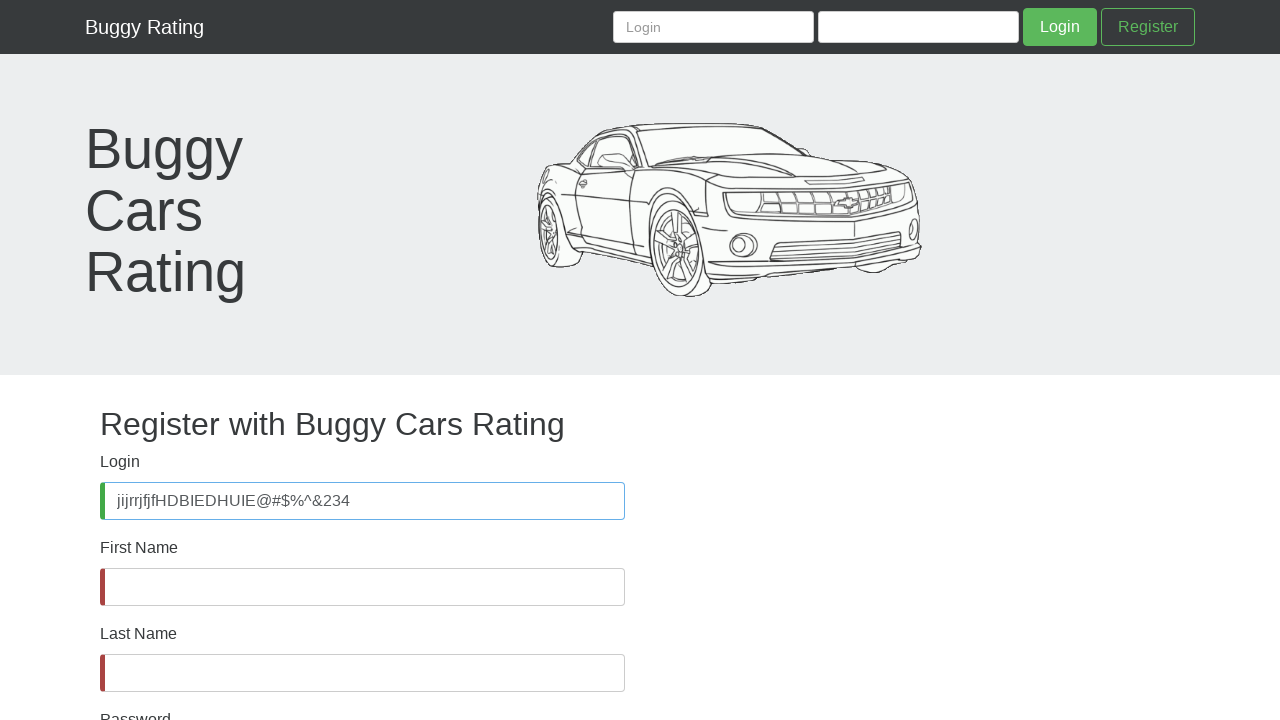

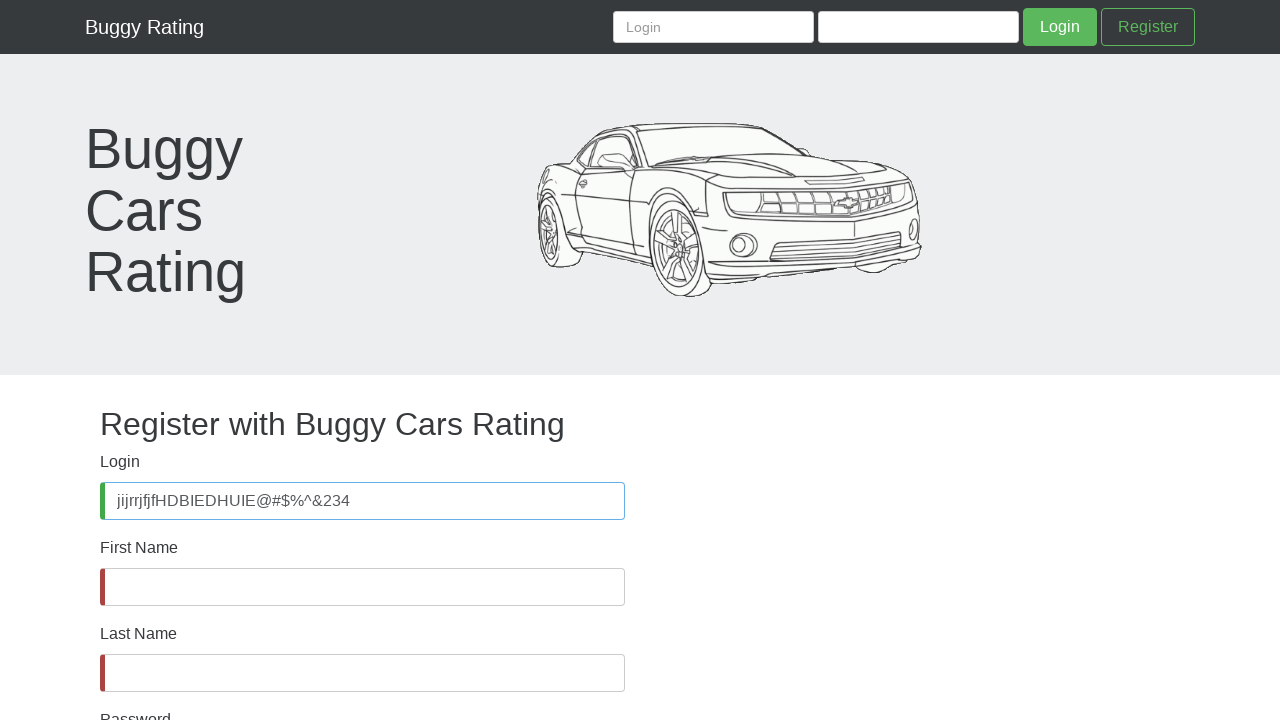